Tests flight search functionality on BlazeDemo by selecting departure and destination cities, clicking find flights button, and verifying navigation to the reservation page

Starting URL: http://blazedemo.com/

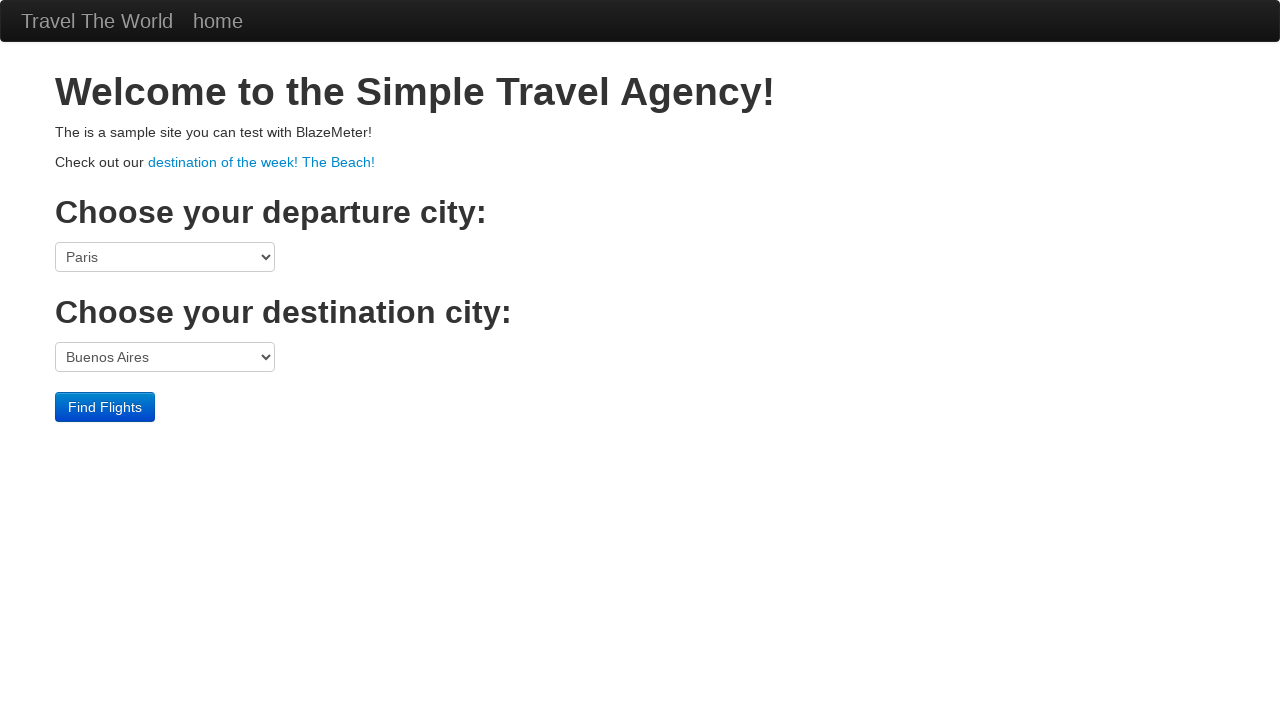

Selected Boston as departure city on select[name='fromPort']
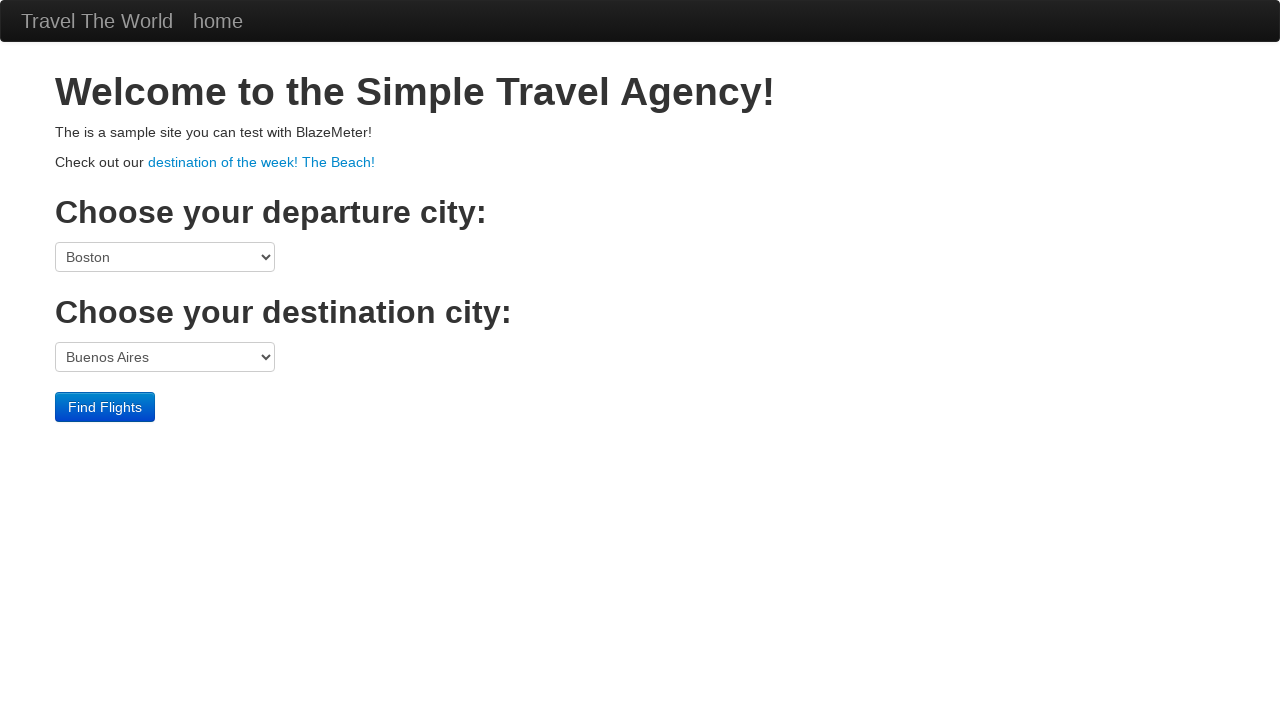

Selected London as destination city on select[name='toPort']
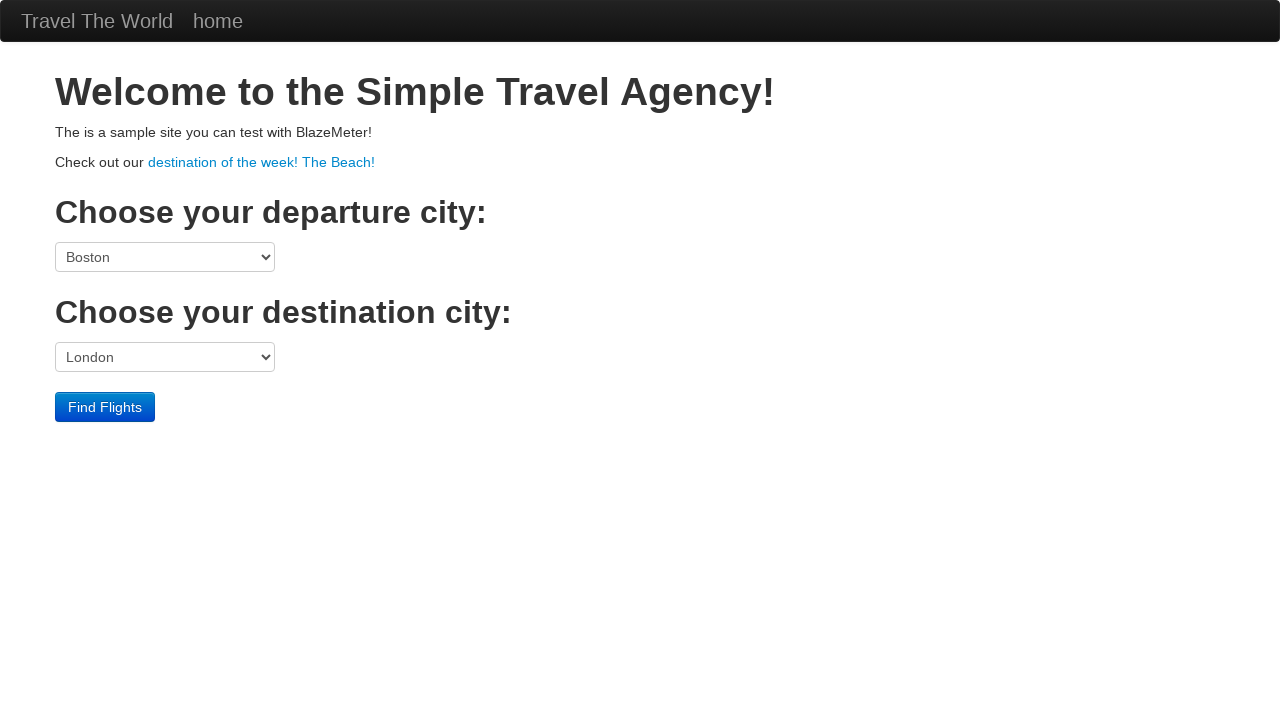

Clicked Find Flights button to search for available flights at (105, 407) on input[type='submit'][value='Find Flights']
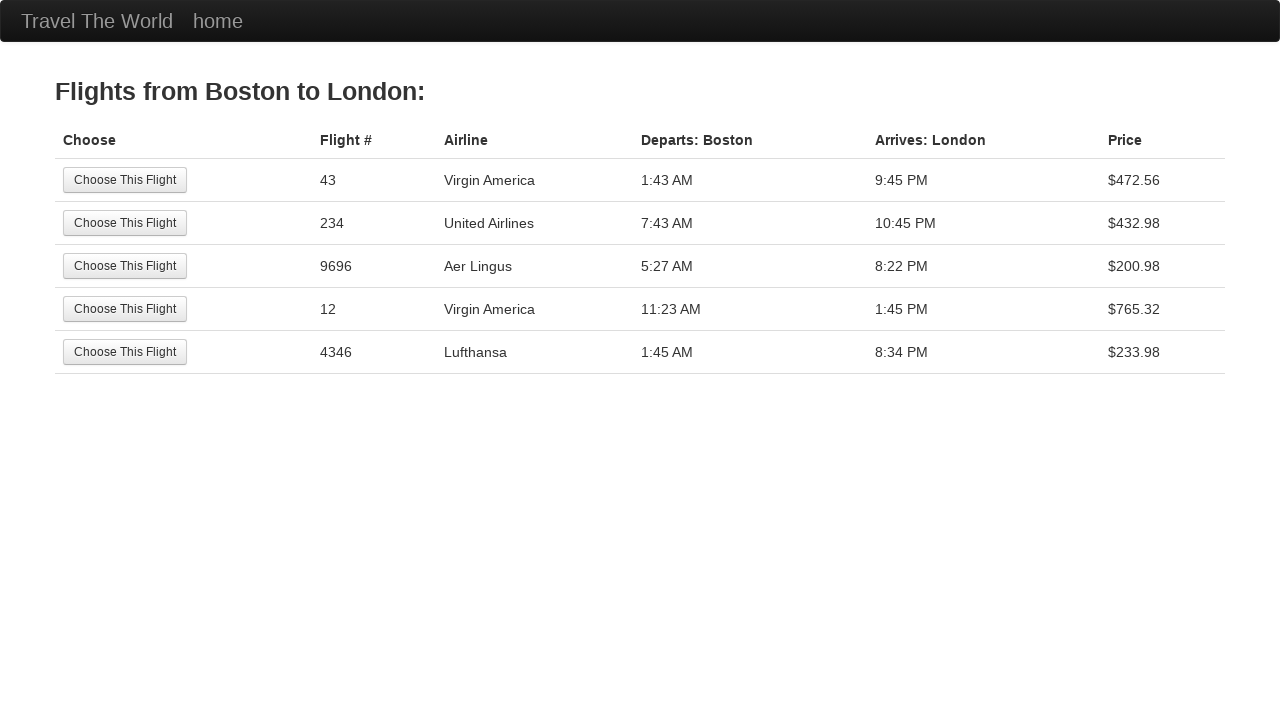

Reservation page loaded with flight results
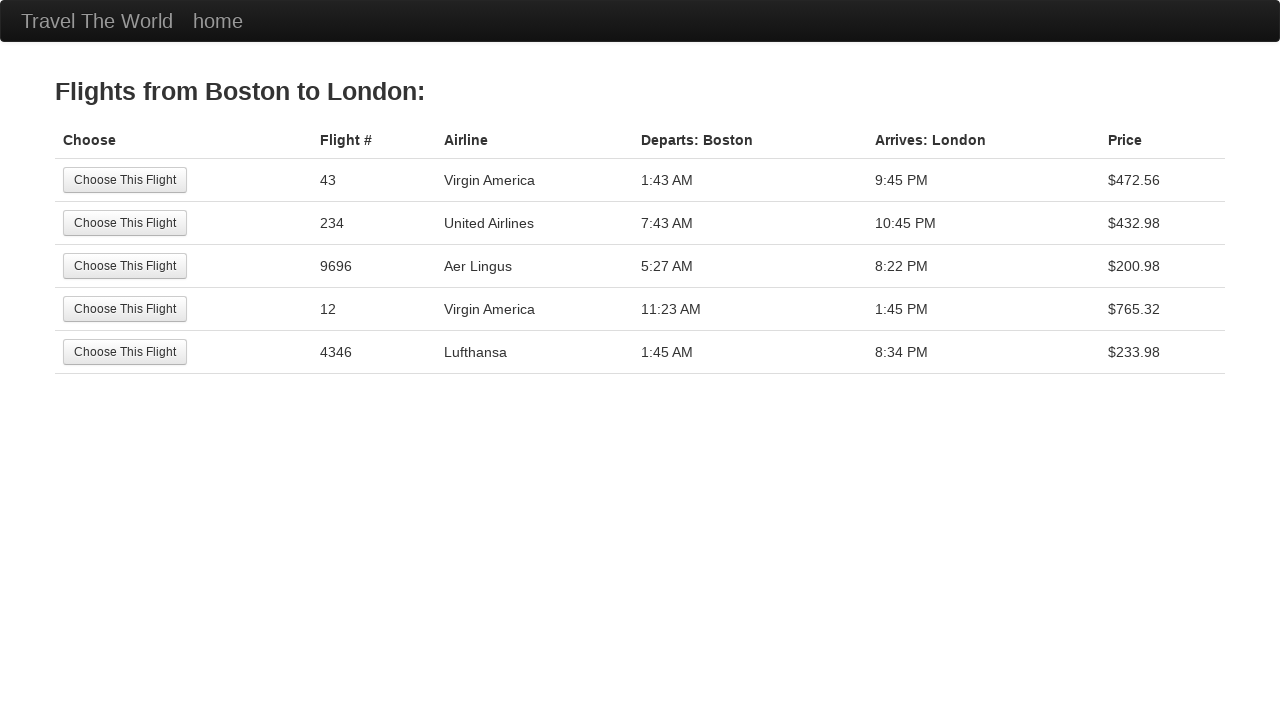

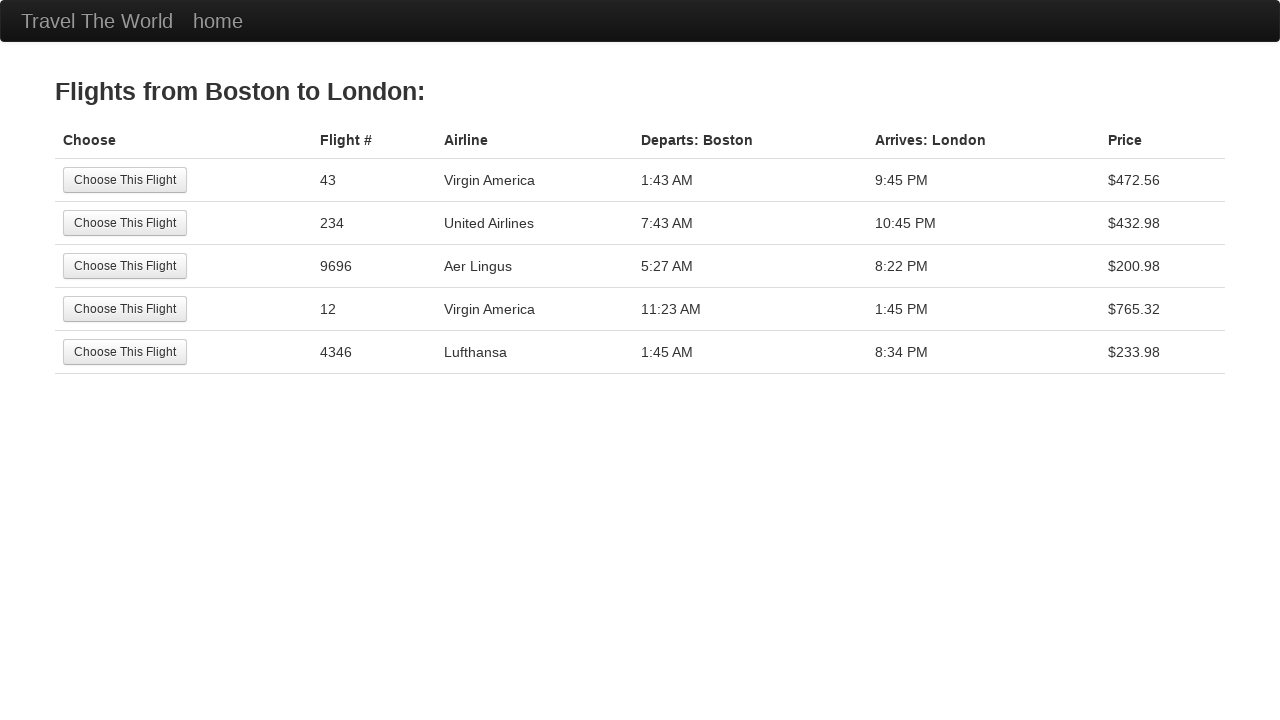